Tests JavaScript alert handling including accepting a simple alert, dismissing a confirm alert, and entering text in a prompt alert before accepting it.

Starting URL: https://letcode.in/alert

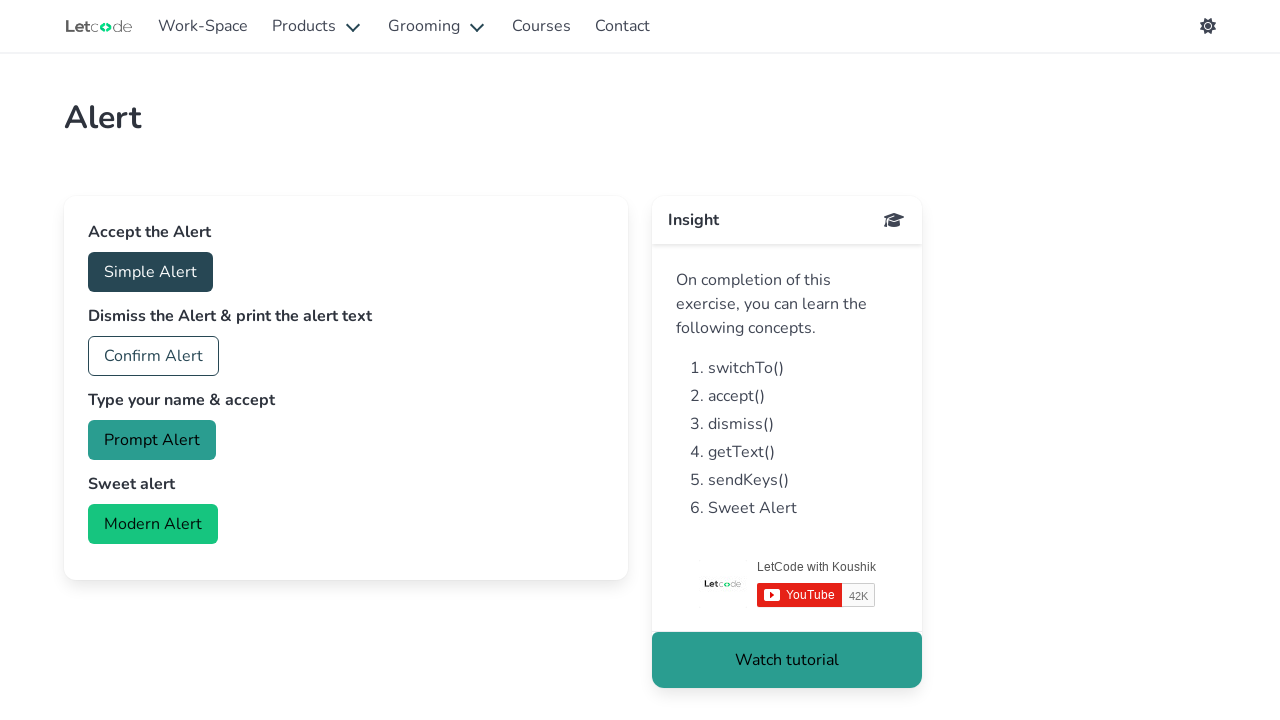

Clicked accept button to trigger simple alert at (150, 272) on #accept
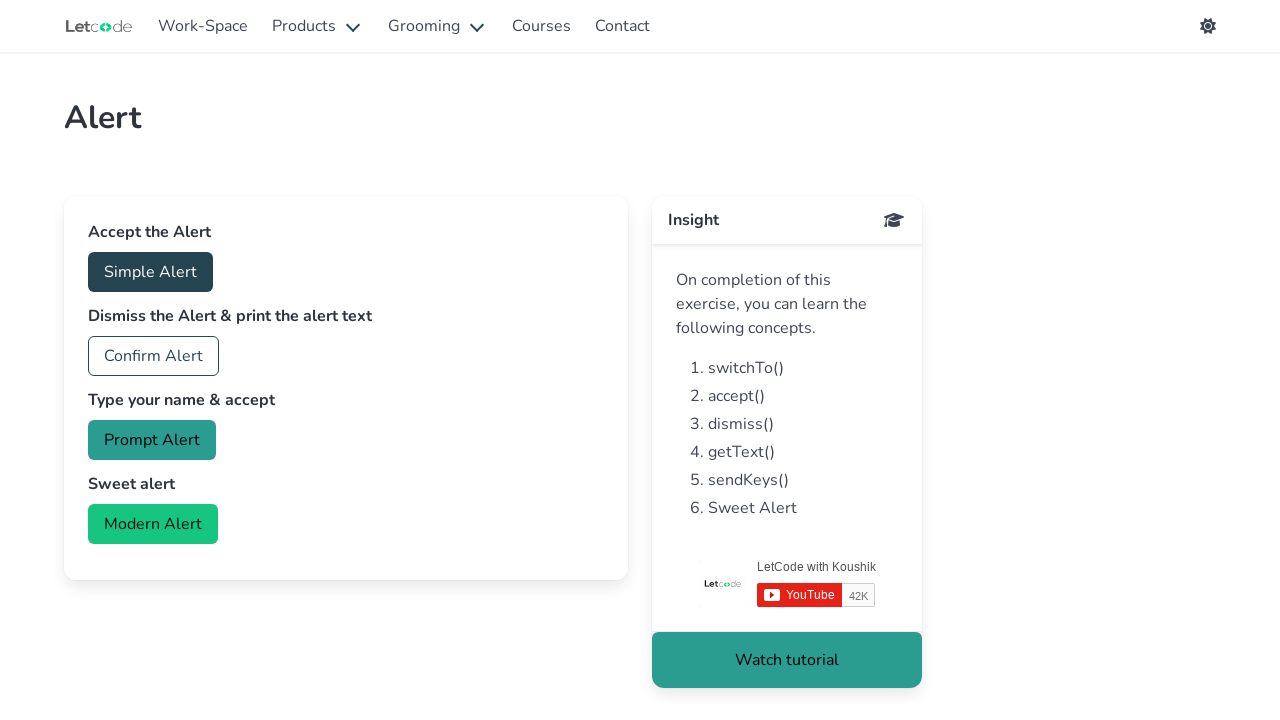

Set up dialog handler to accept simple alert
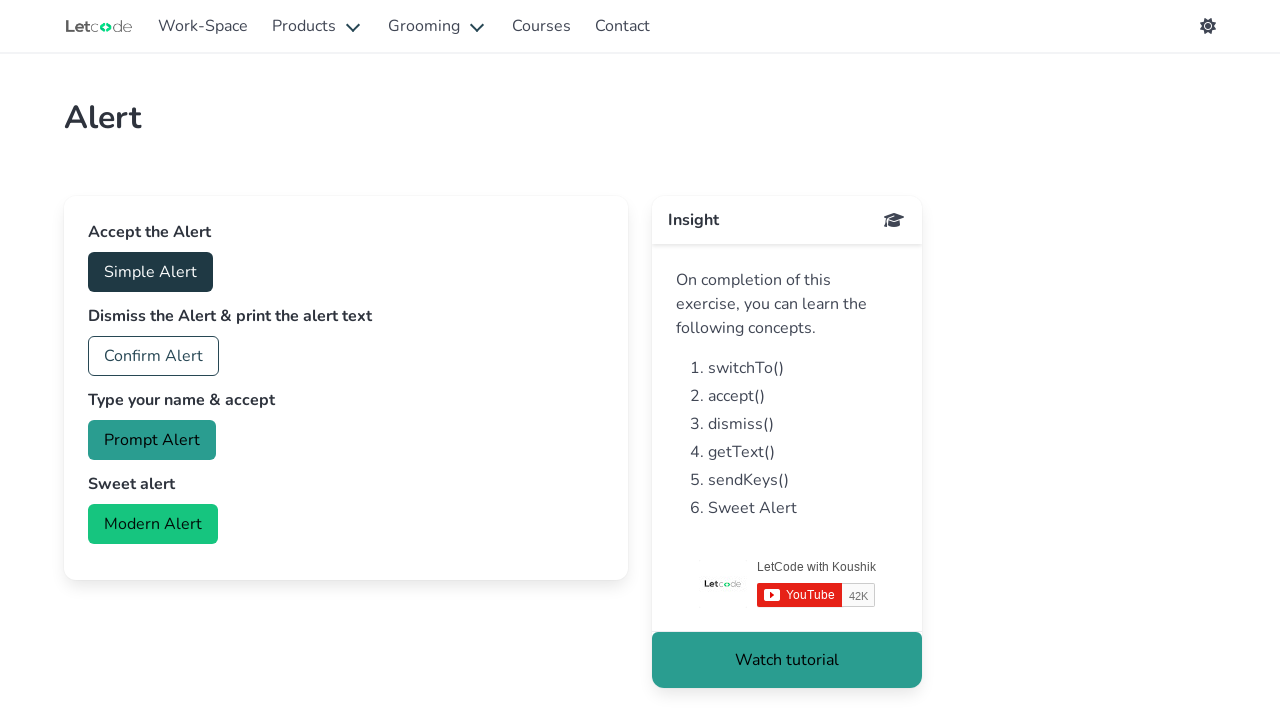

Waited for alert handling to complete
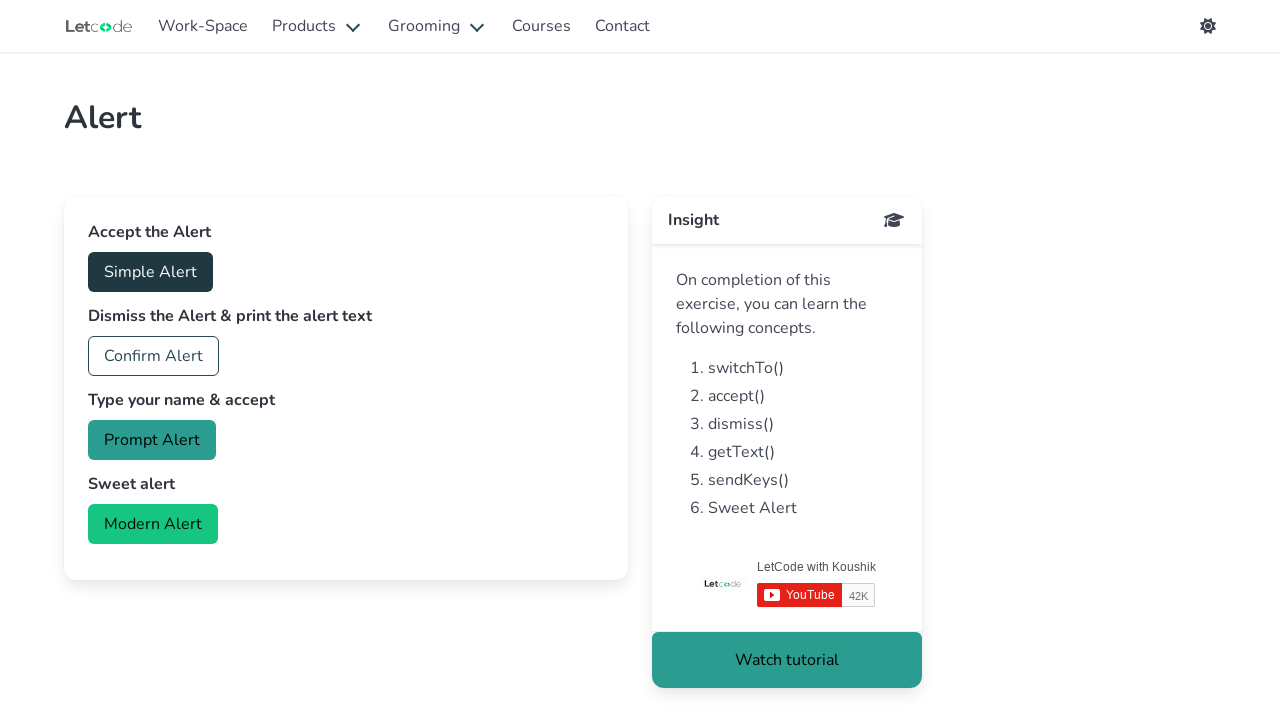

Set up dialog handler to dismiss confirm alert
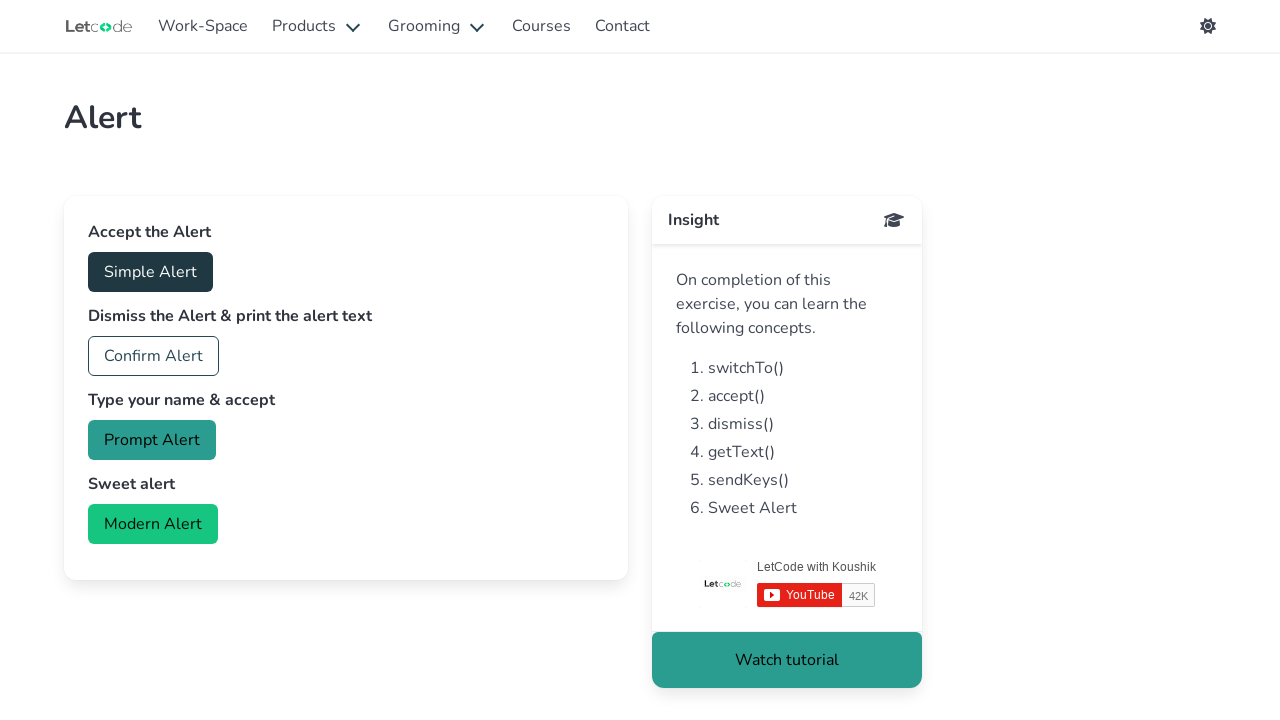

Clicked confirm button to trigger confirm alert at (154, 356) on #confirm
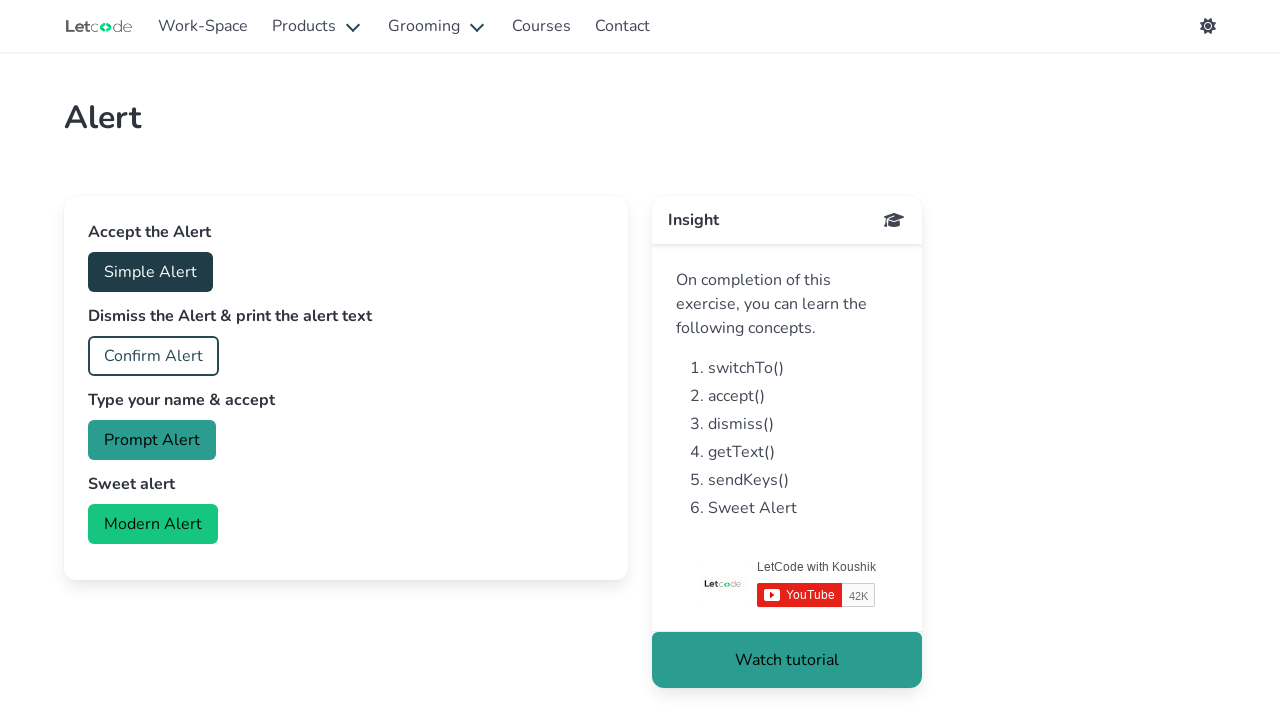

Waited for confirm alert handling to complete
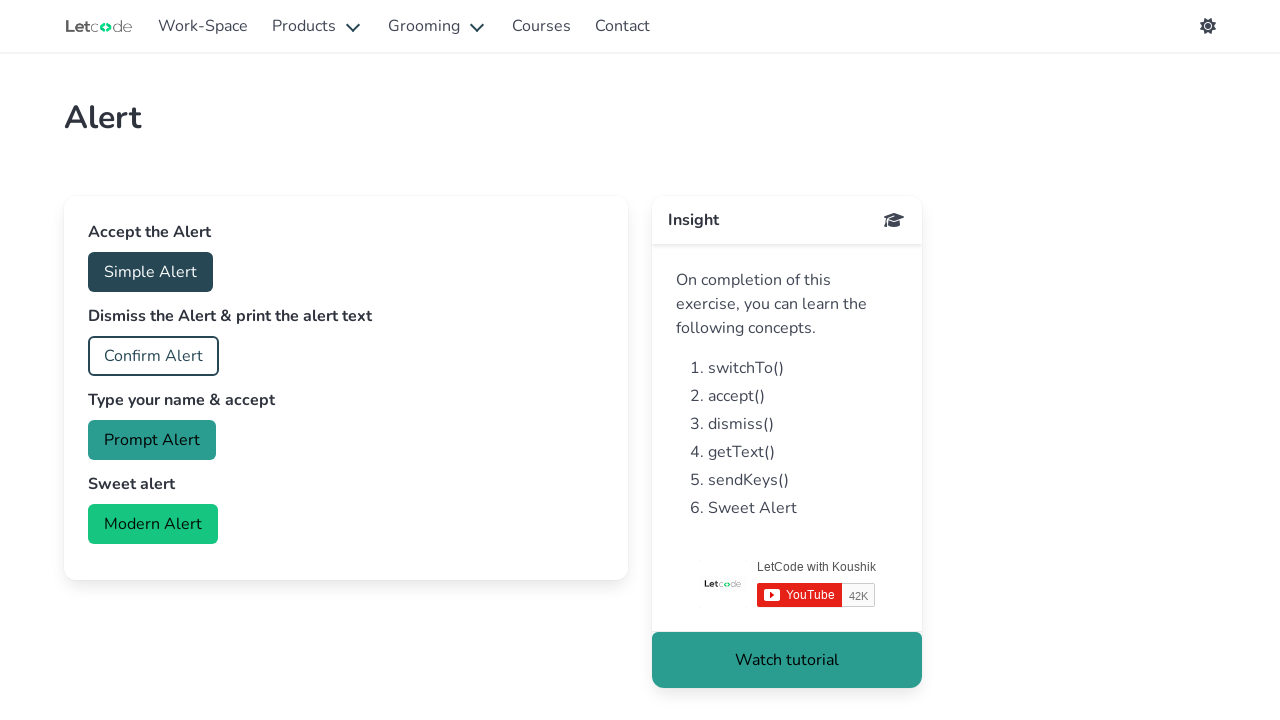

Set up dialog handler to accept prompt alert with text 'PriyaMuthuvel'
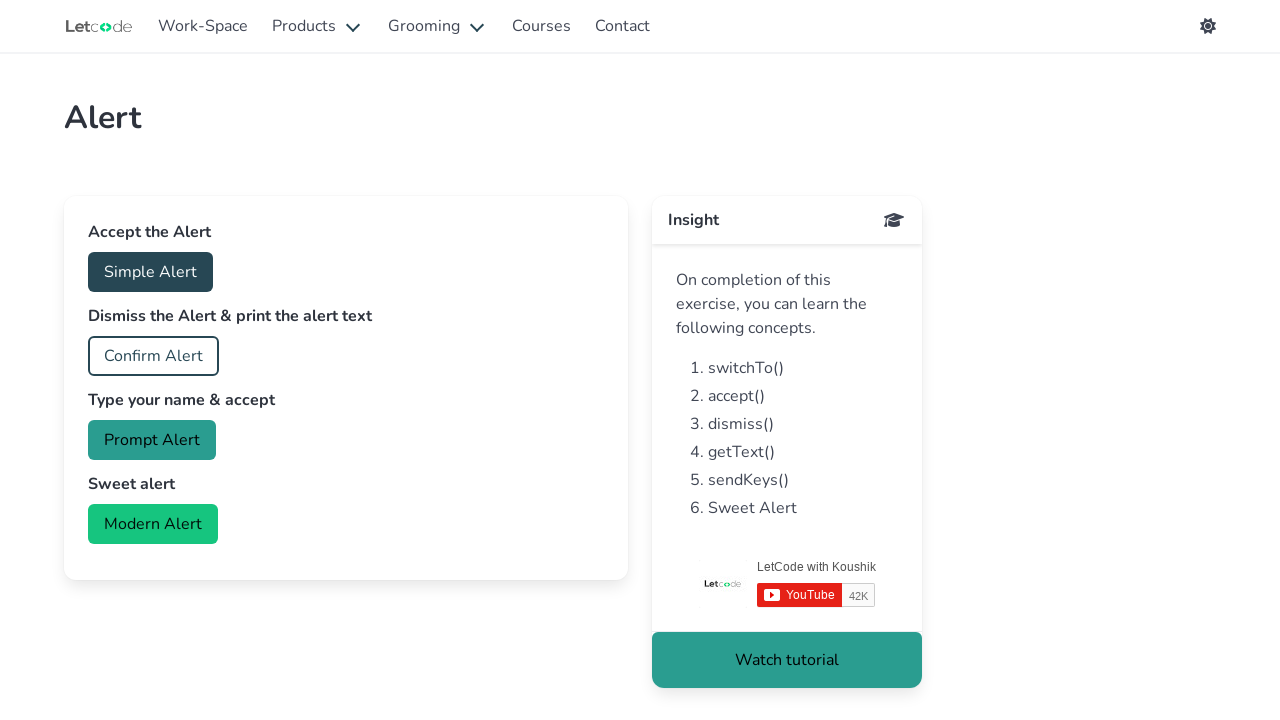

Clicked prompt button to trigger prompt alert at (152, 440) on #prompt
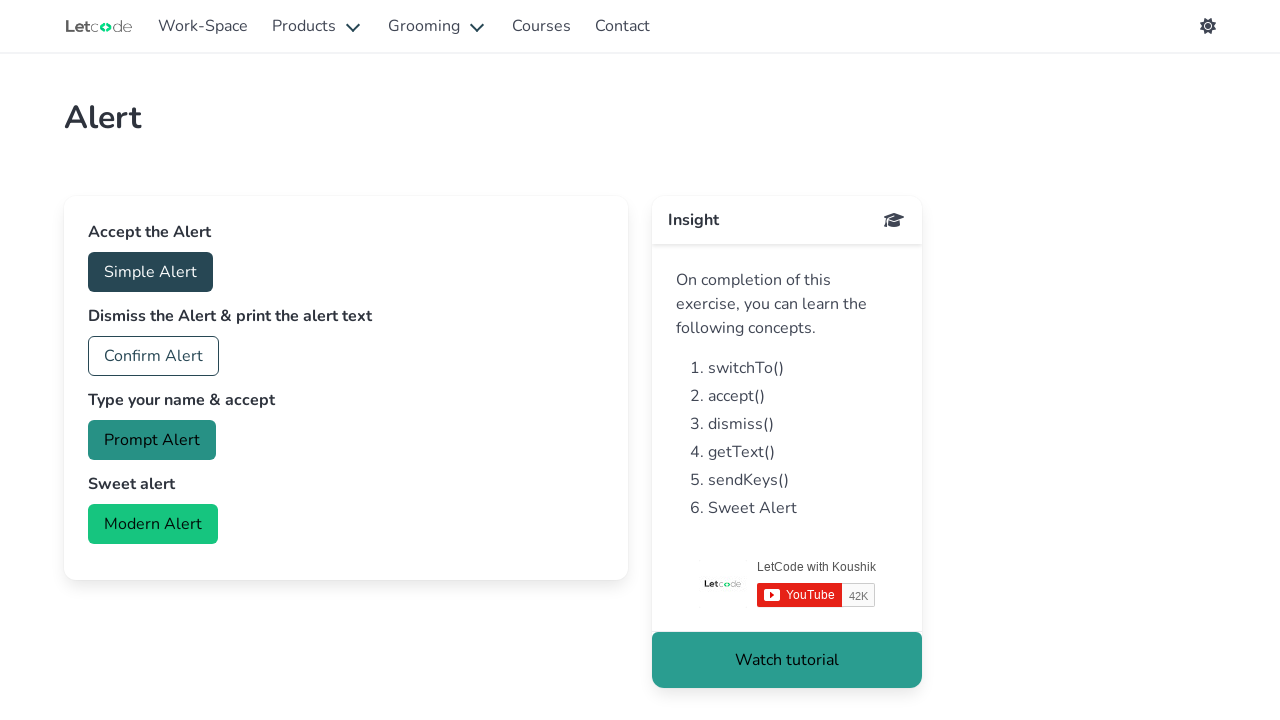

Waited for prompt alert handling to complete
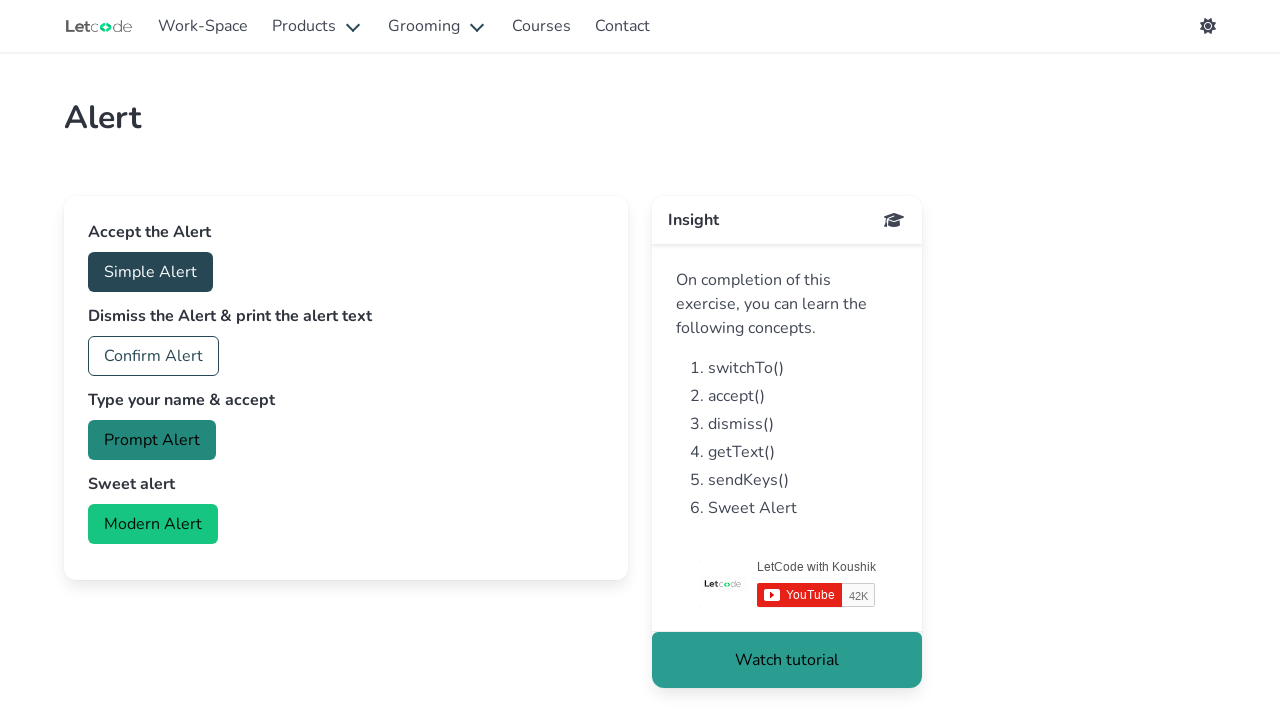

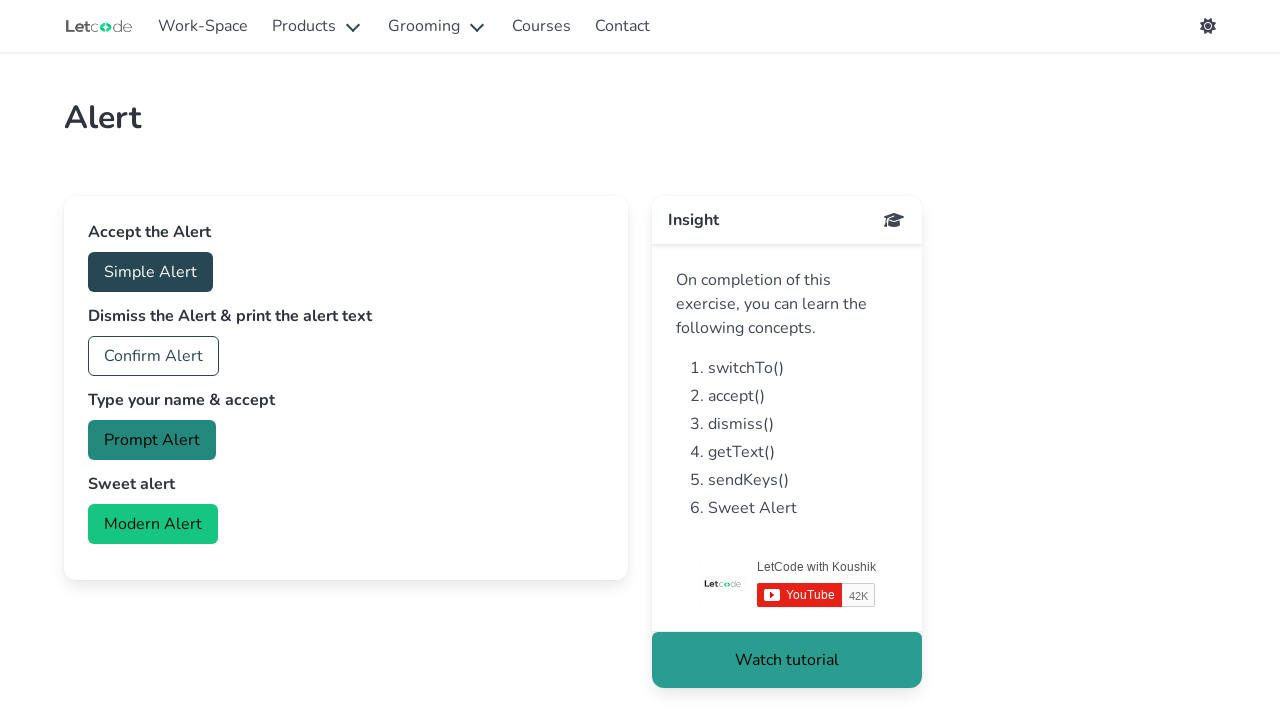